Navigates to Sitecore website and retrieves the page title and current URL for verification purposes

Starting URL: https://www.sitecore.com/

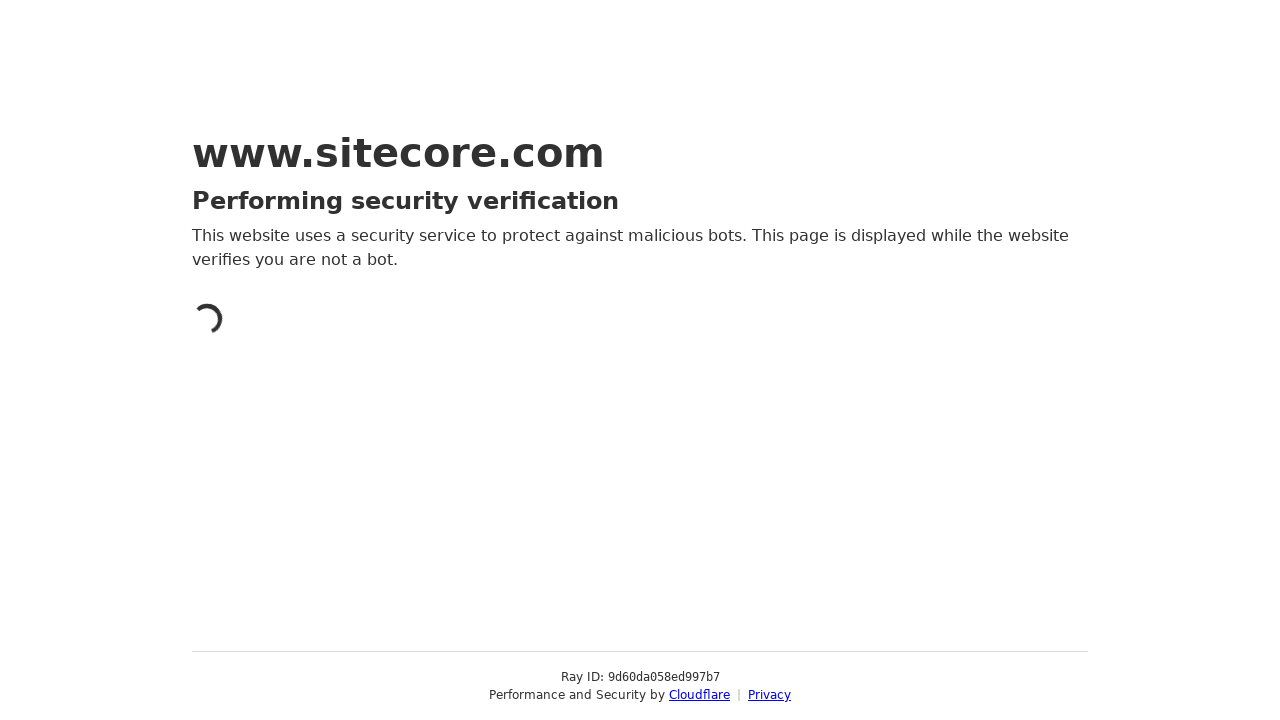

Waited for page DOM content to load
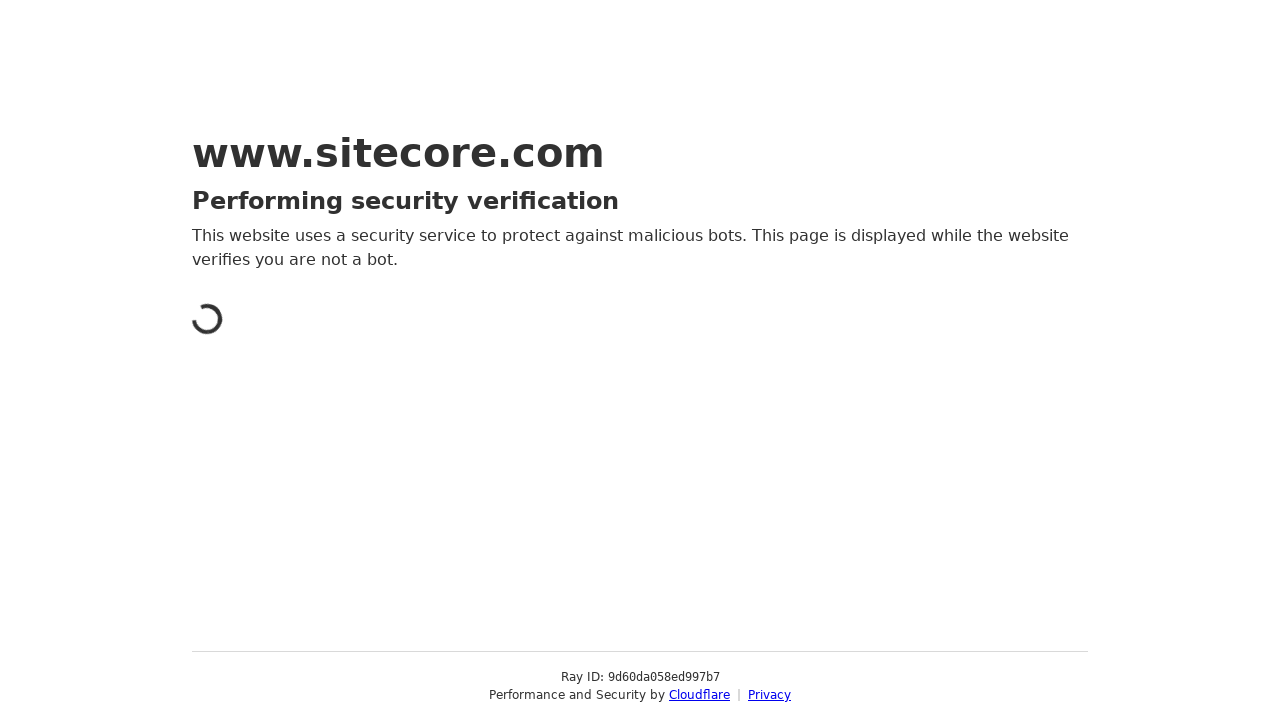

Retrieved page title: Just a moment...
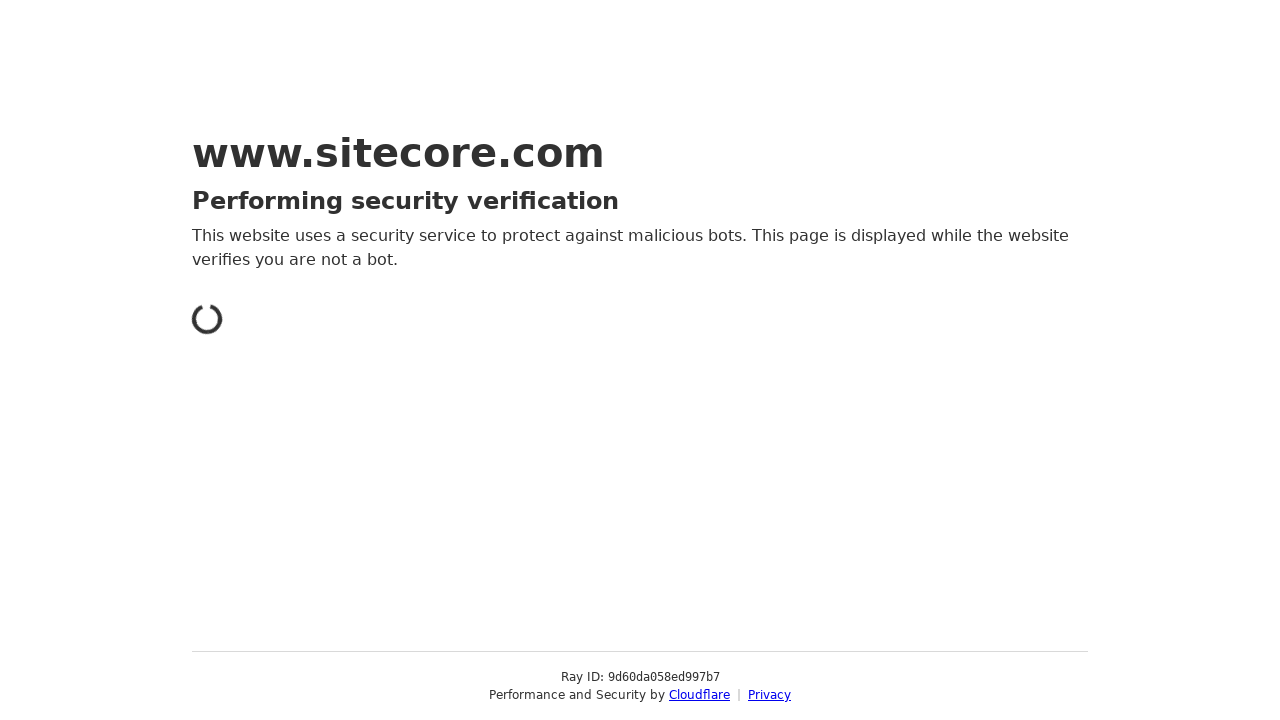

Retrieved current URL: https://www.sitecore.com/
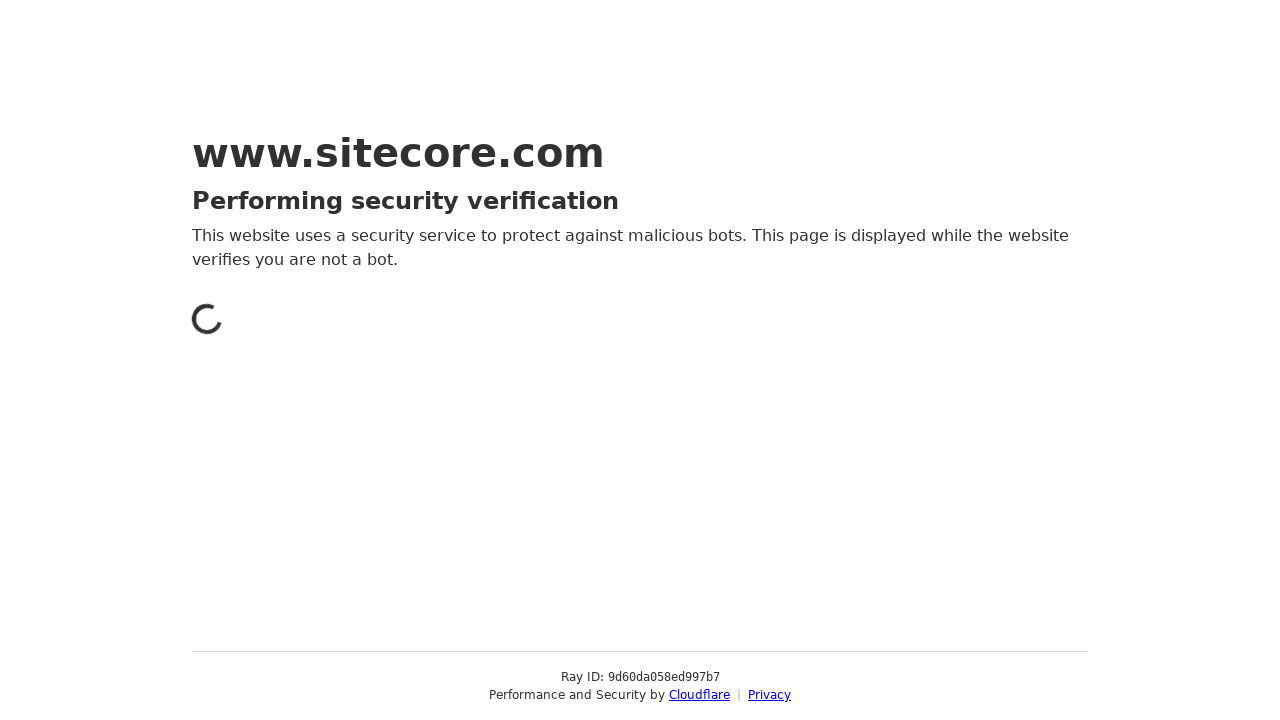

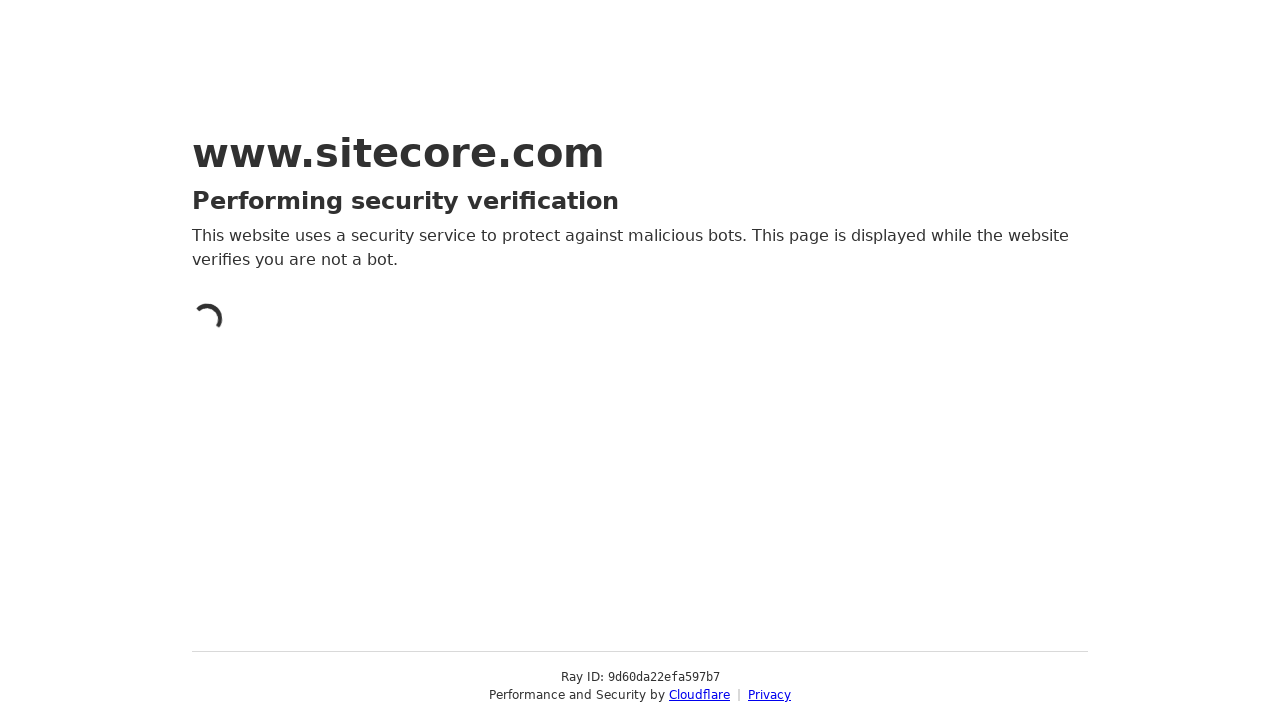